Tests synchronization functionality by clicking a button to reveal elements and then selecting a checkbox option

Starting URL: https://syntaxprojects.com/synchronization-waits-homework.php

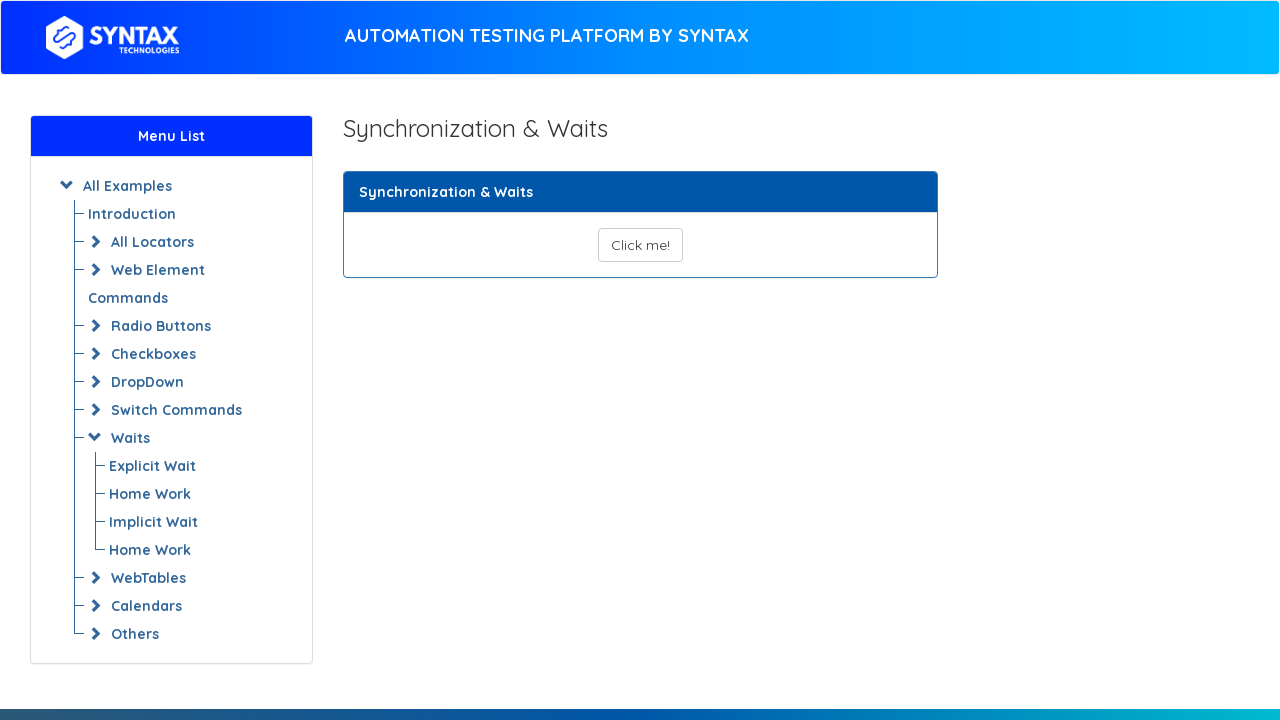

Clicked button to reveal synchronized elements at (640, 245) on button#show_text_synchronize_three
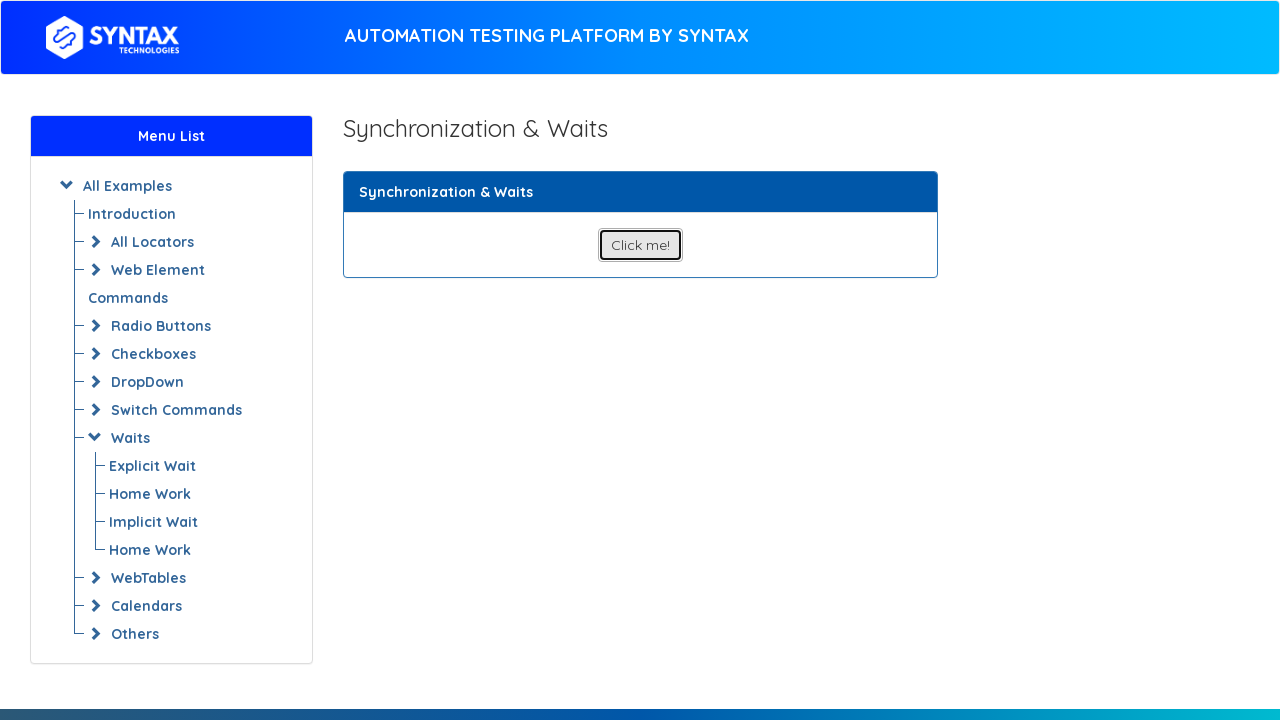

Clicked Option-1 checkbox at (608, 345) on input[value='Option-1']
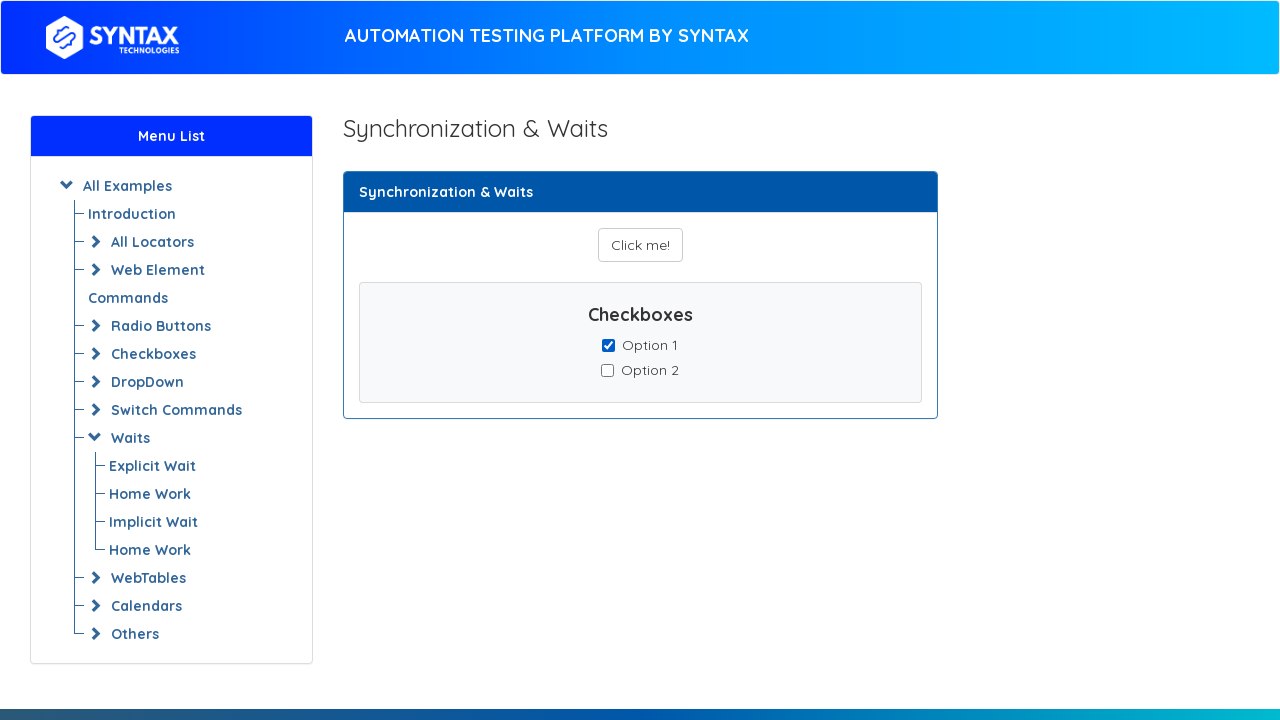

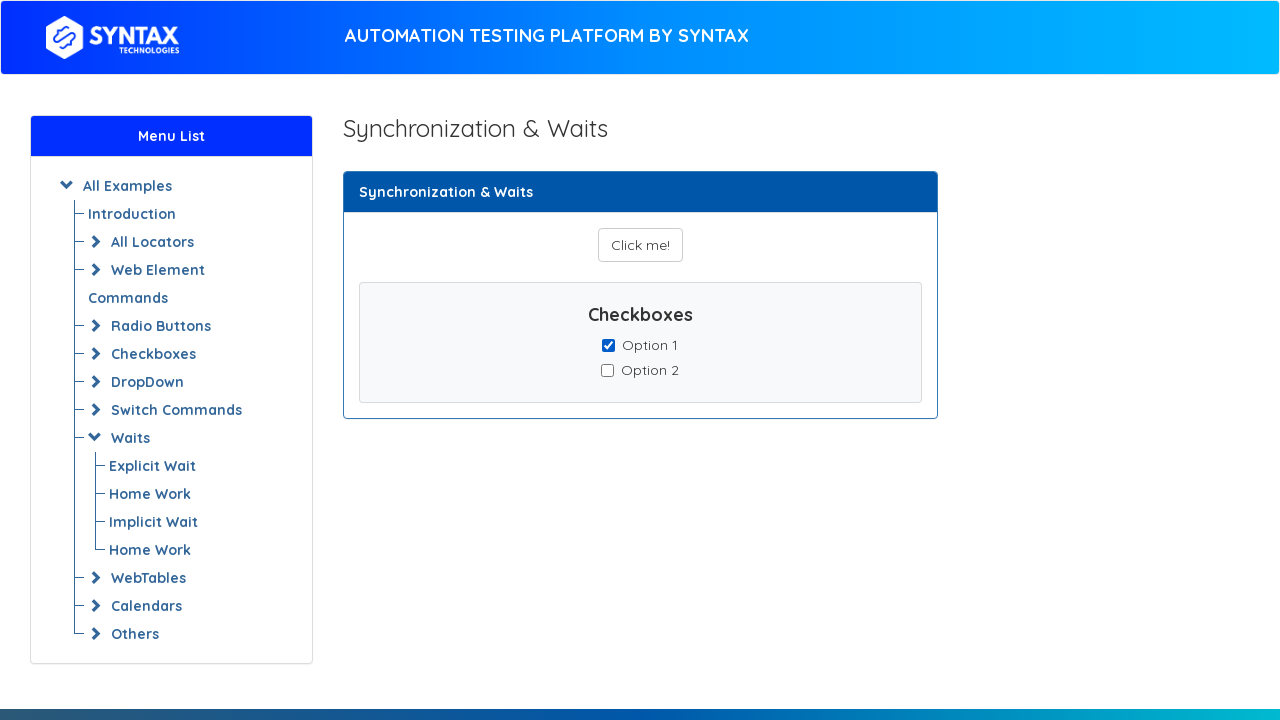